Navigates to the Shifting Content section, clicks on Example 1: Menu Element, and verifies that menu items are present on the page

Starting URL: https://the-internet.herokuapp.com

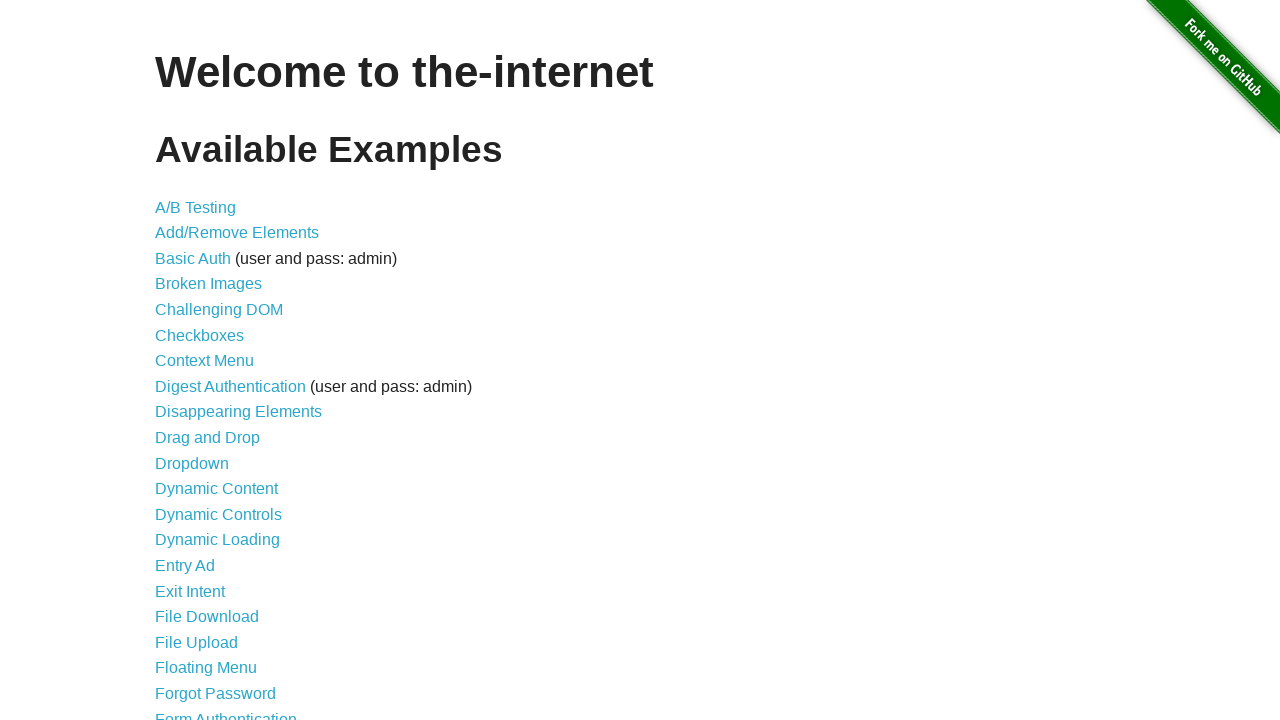

Clicked on 'Shifting Content' link at (212, 523) on text=Shifting Content
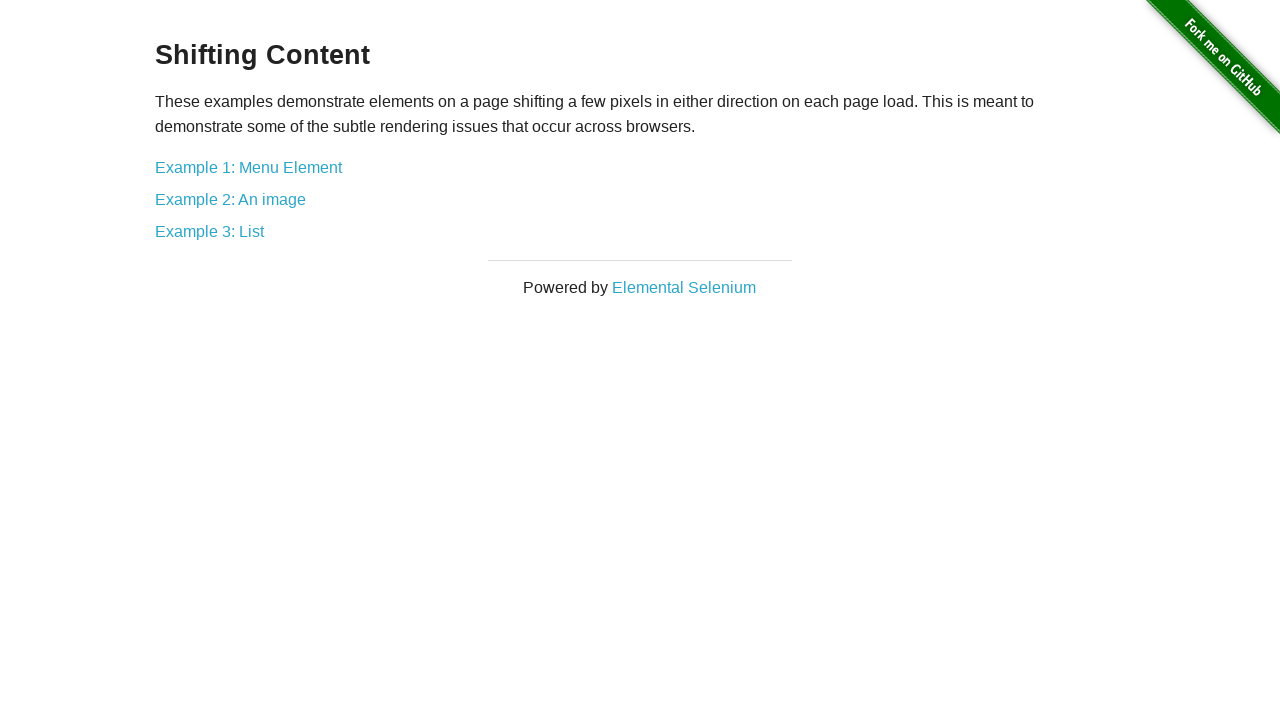

Clicked on 'Example 1: Menu Element' link at (248, 167) on text=Example 1: Menu Element
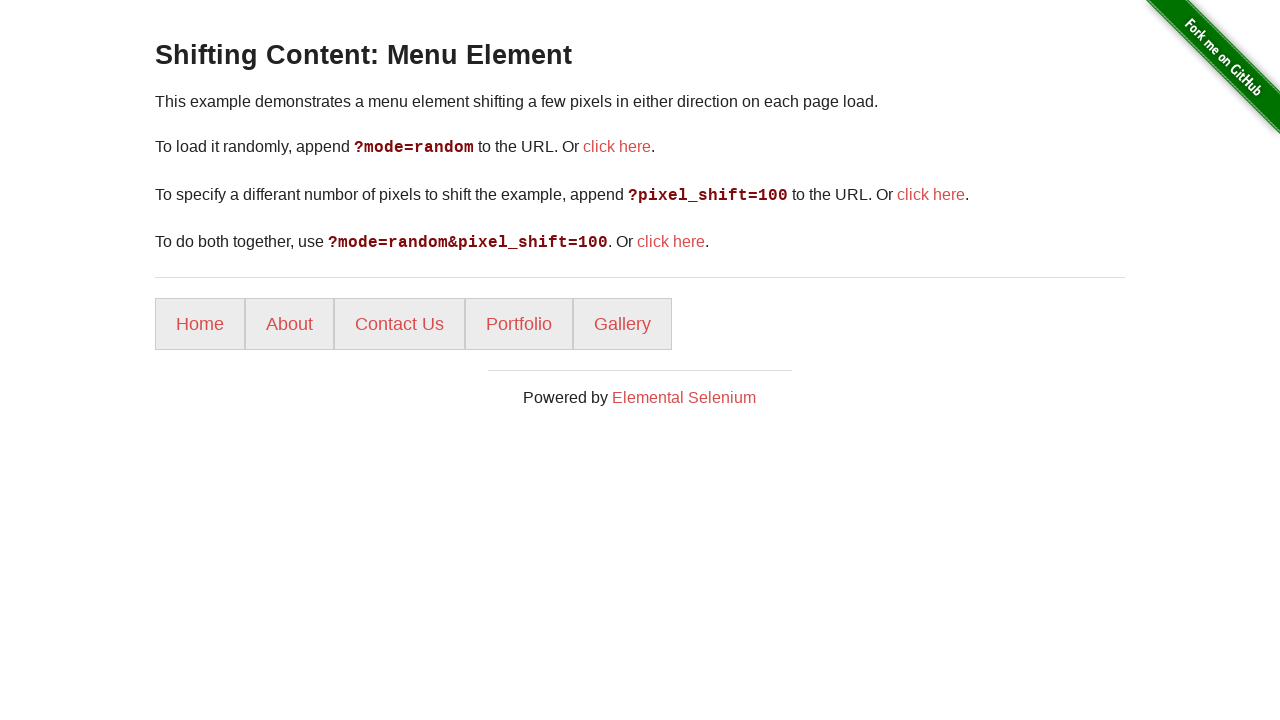

Menu items are present on the page
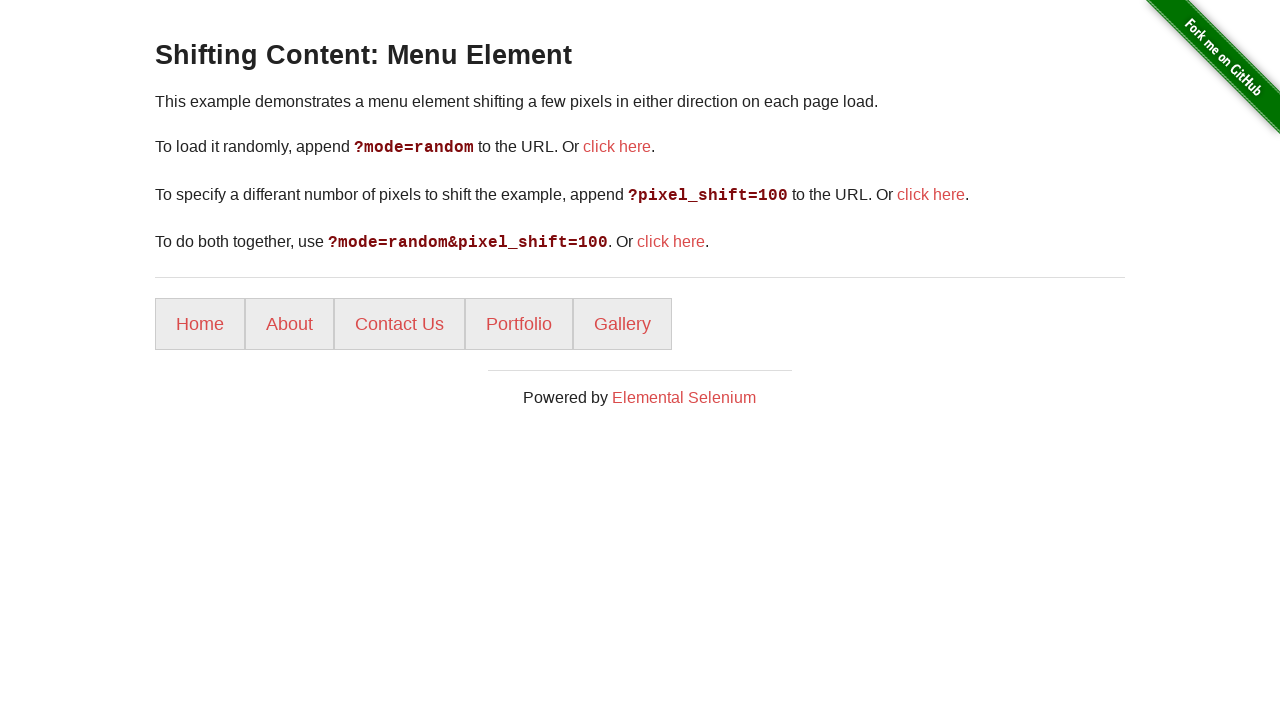

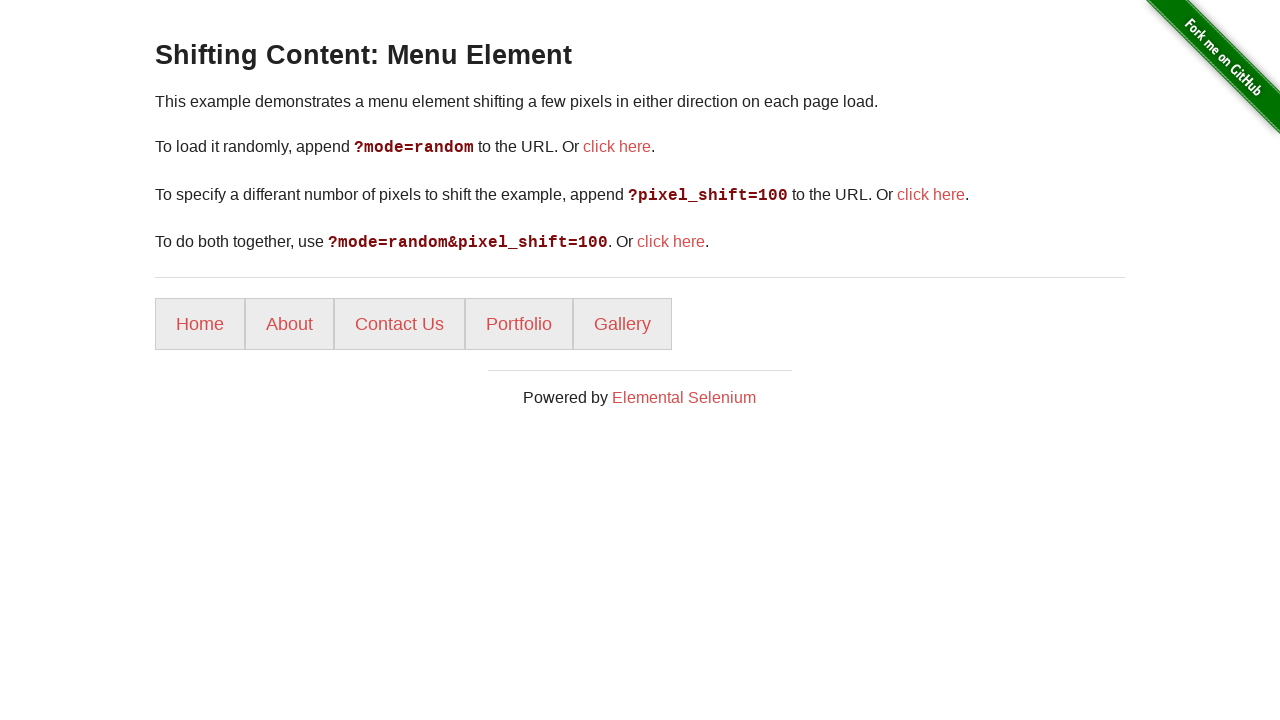